Verifies that the navigation menu is displayed on the page

Starting URL: https://kristinek.github.io/site

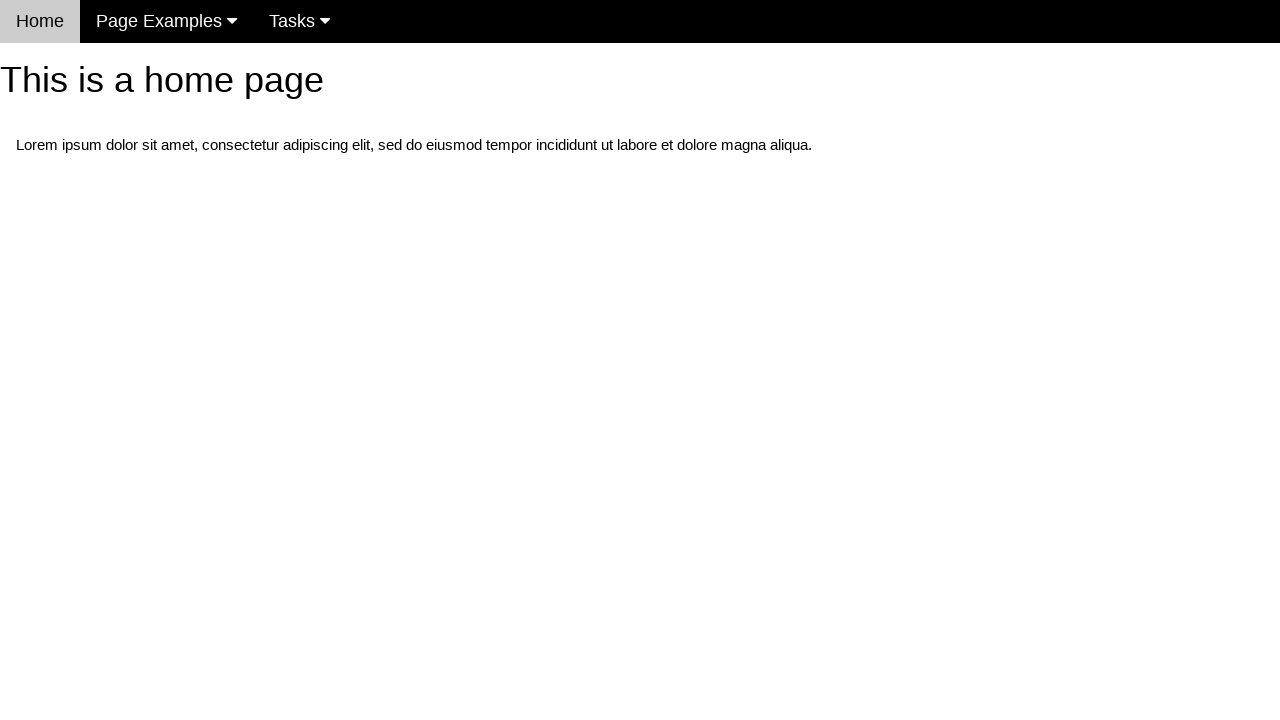

Navigated to https://kristinek.github.io/site
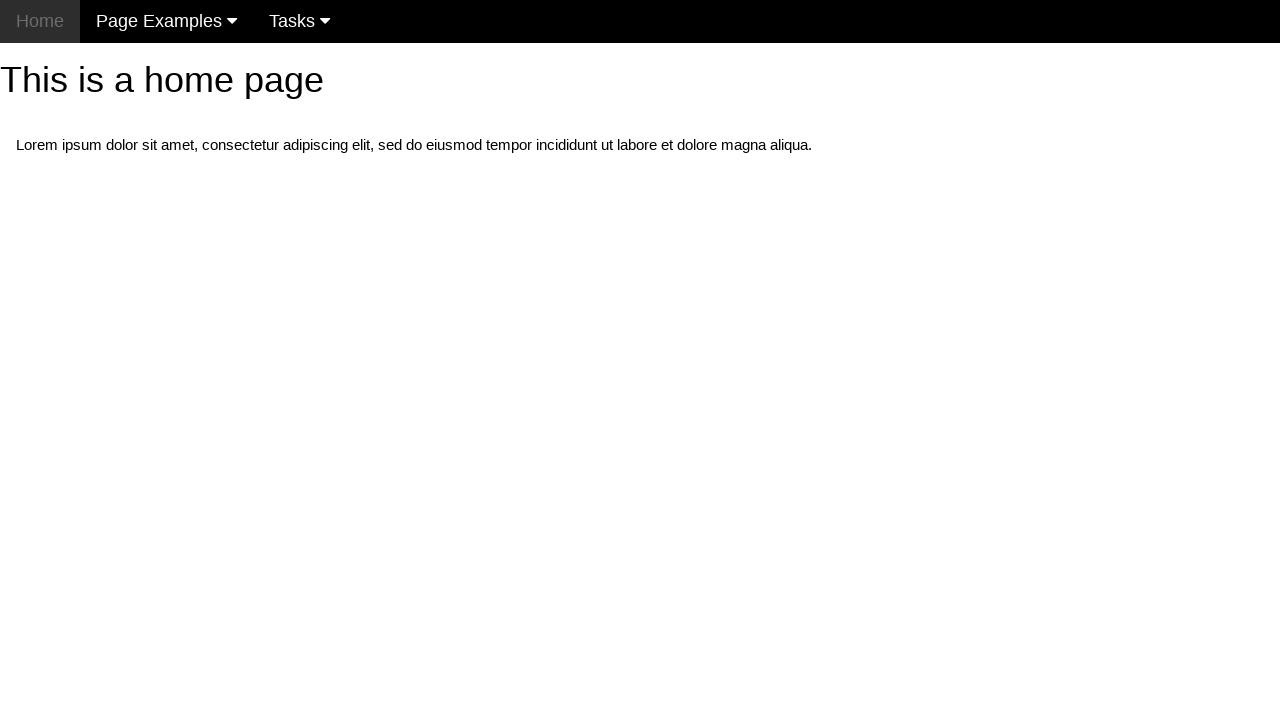

Navigation menu is visible on the page
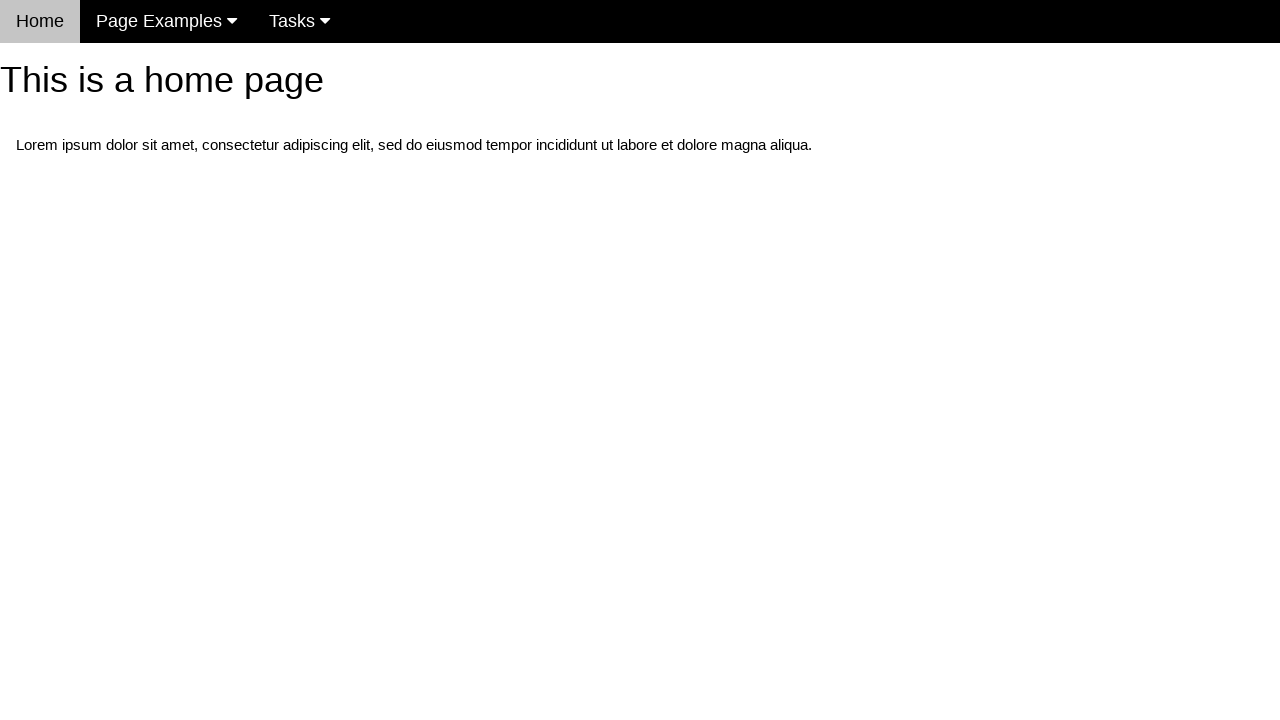

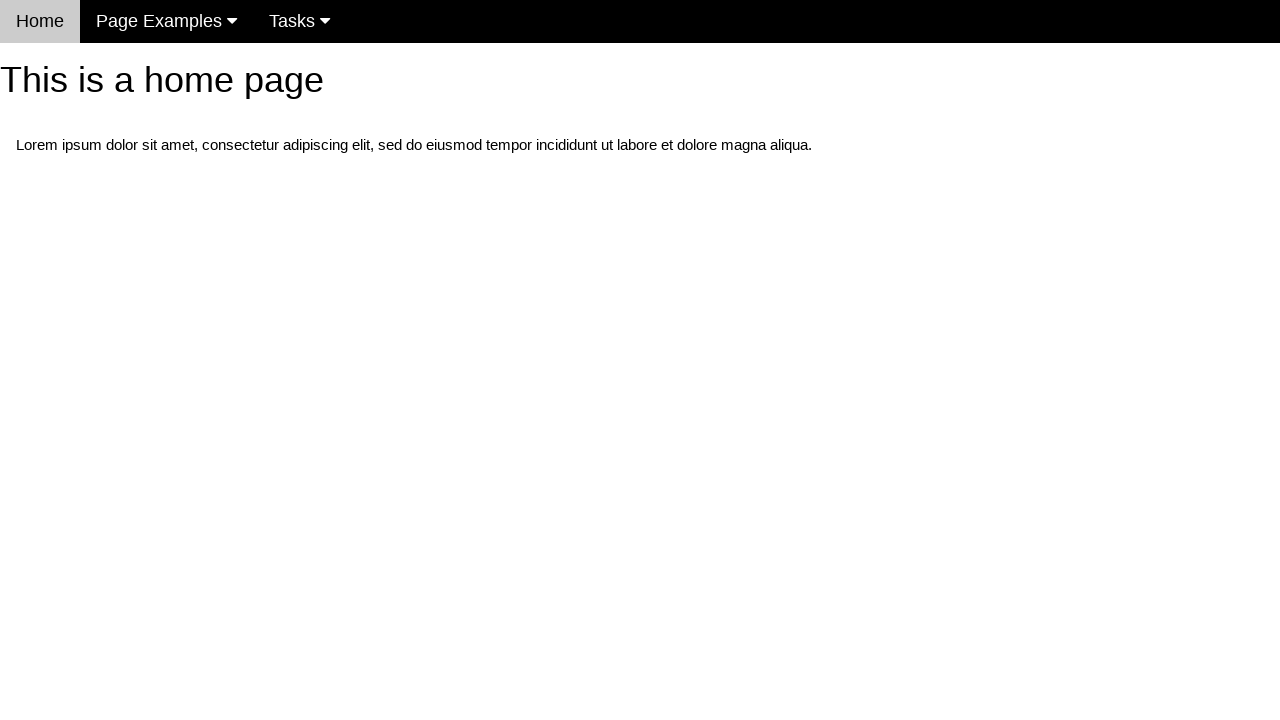